Tests the World Swing Dance Council registry search by entering a dancer name or ID in the search field within an iframe and clicking on a search result to view dancer information.

Starting URL: https://www.worldsdc.com/registry-points/

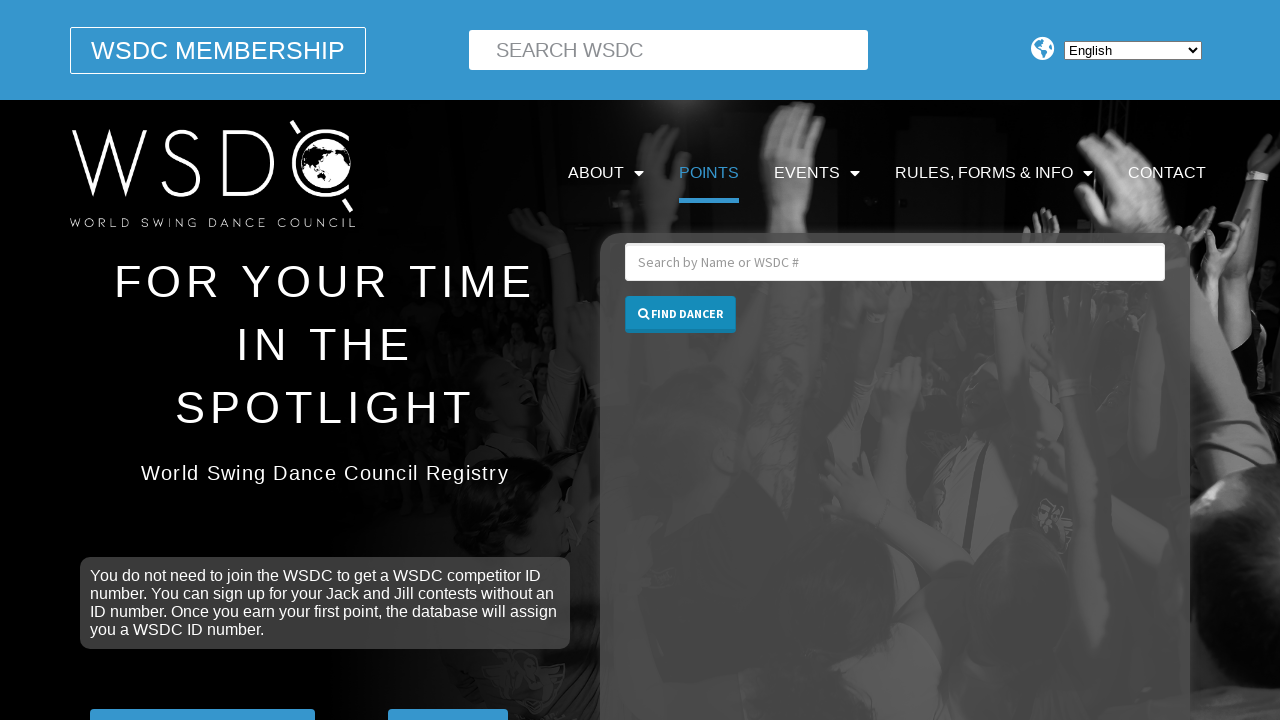

Located iframe with name 'myiFrame' containing search functionality
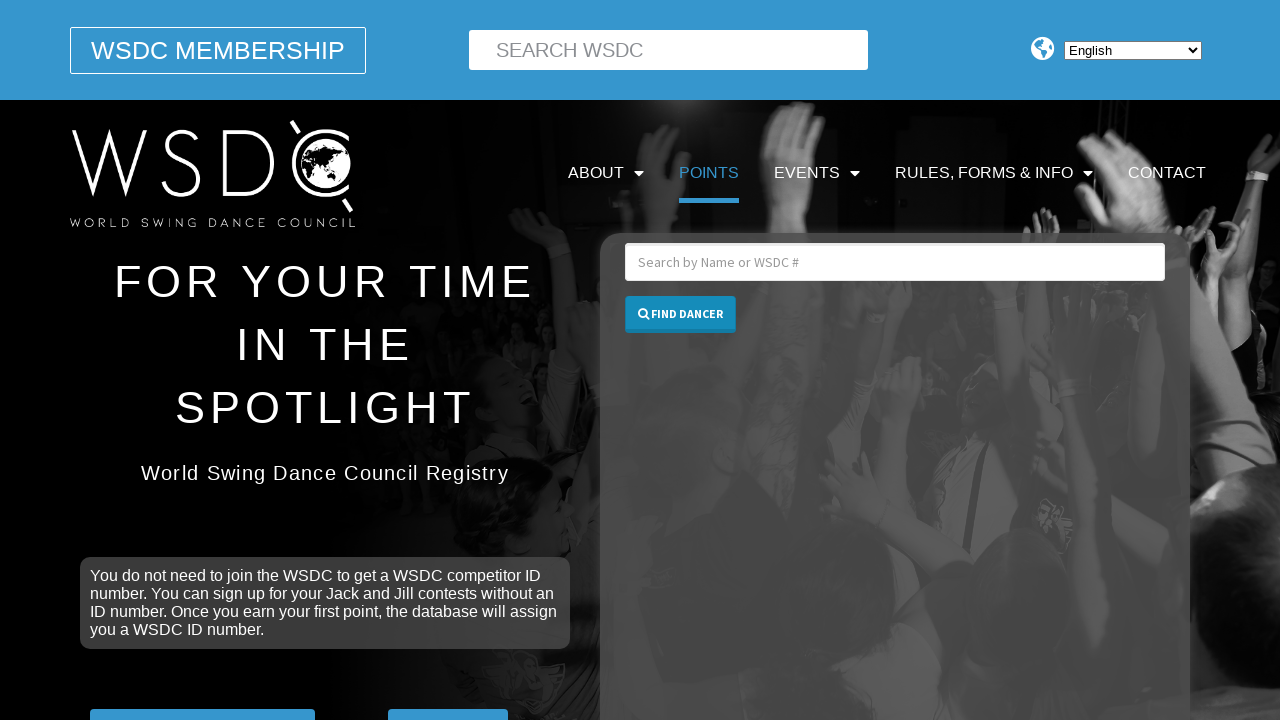

Located search bar with placeholder 'Search by Name or WSDC #'
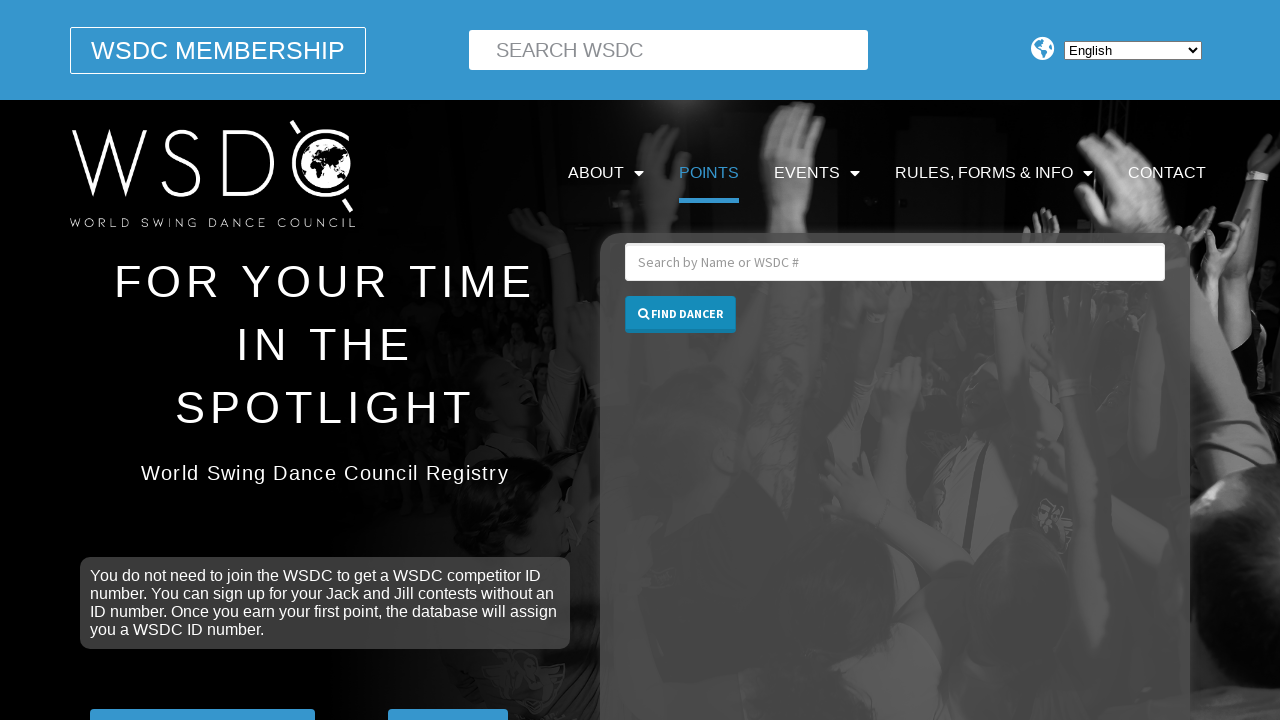

Clicked on the search bar at (895, 262) on iframe[name="myiFrame"] >> internal:control=enter-frame >> internal:attr=[placeh
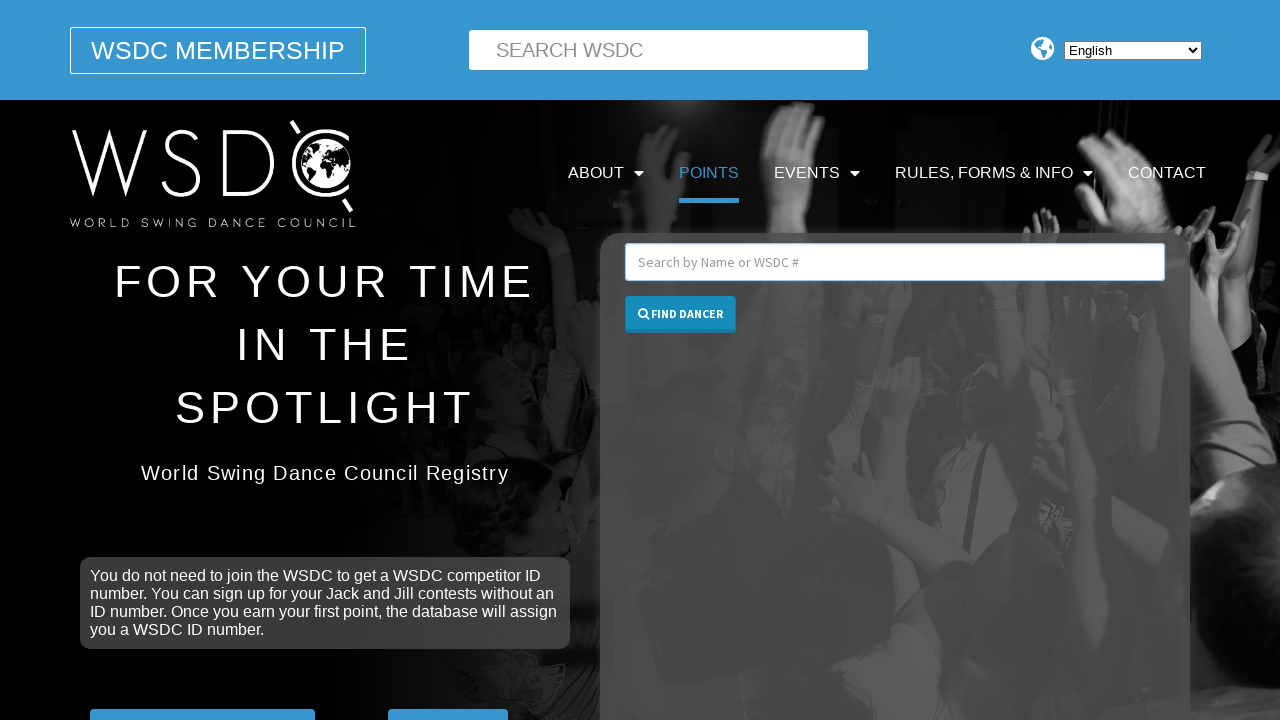

Filled search bar with dancer name 'John Smith' on iframe[name="myiFrame"] >> internal:control=enter-frame >> internal:attr=[placeh
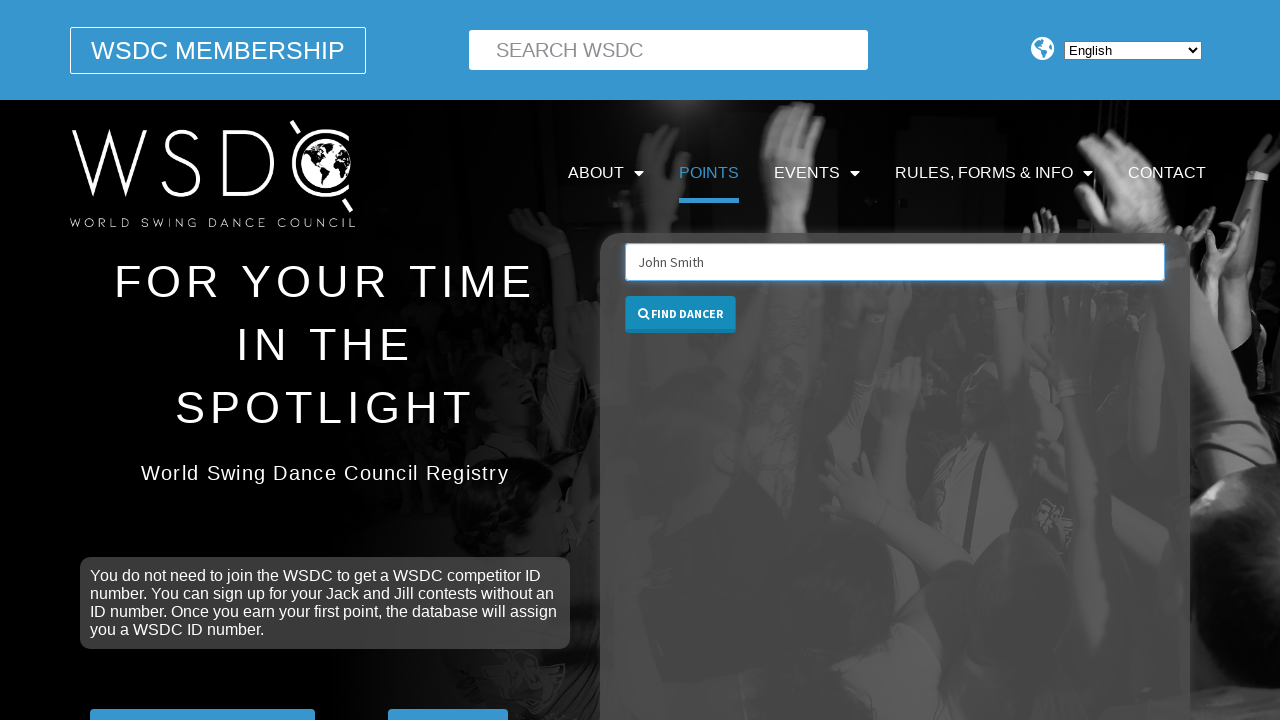

Located search results with class 'tt-selectable'
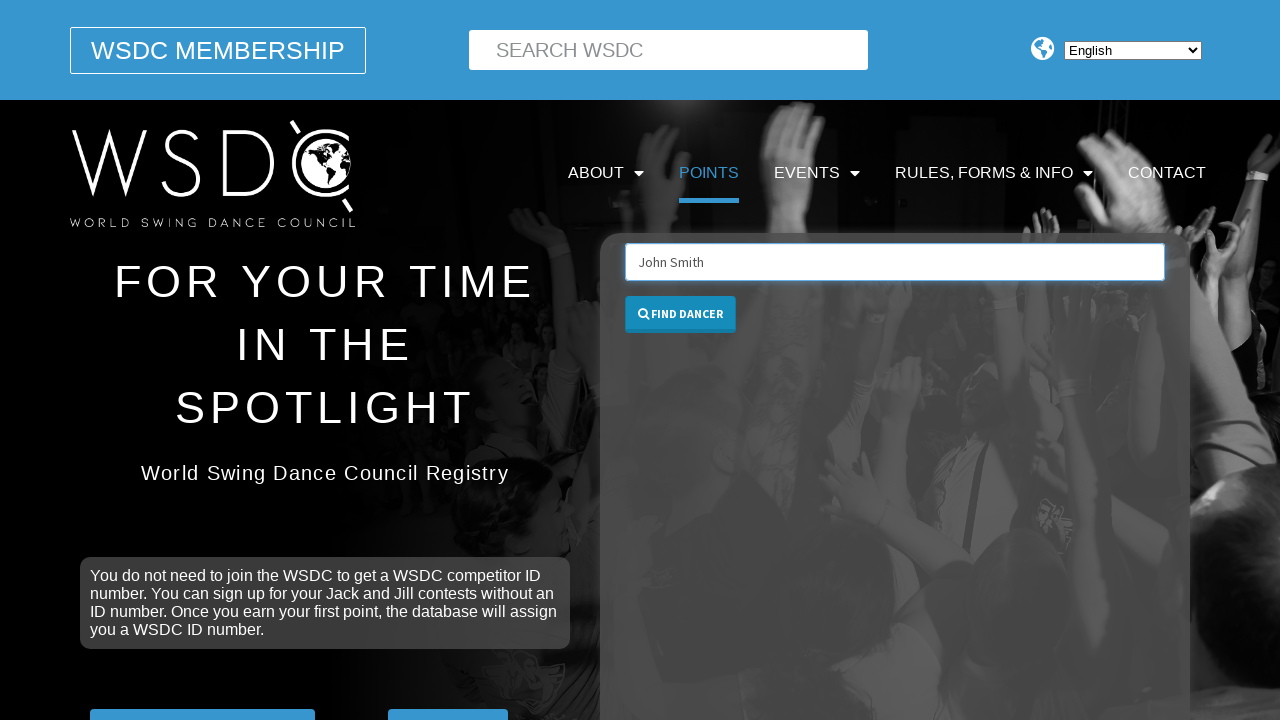

Clicked on the first search result at (710, 302) on iframe[name="myiFrame"] >> internal:control=enter-frame >> .tt-selectable >> nth
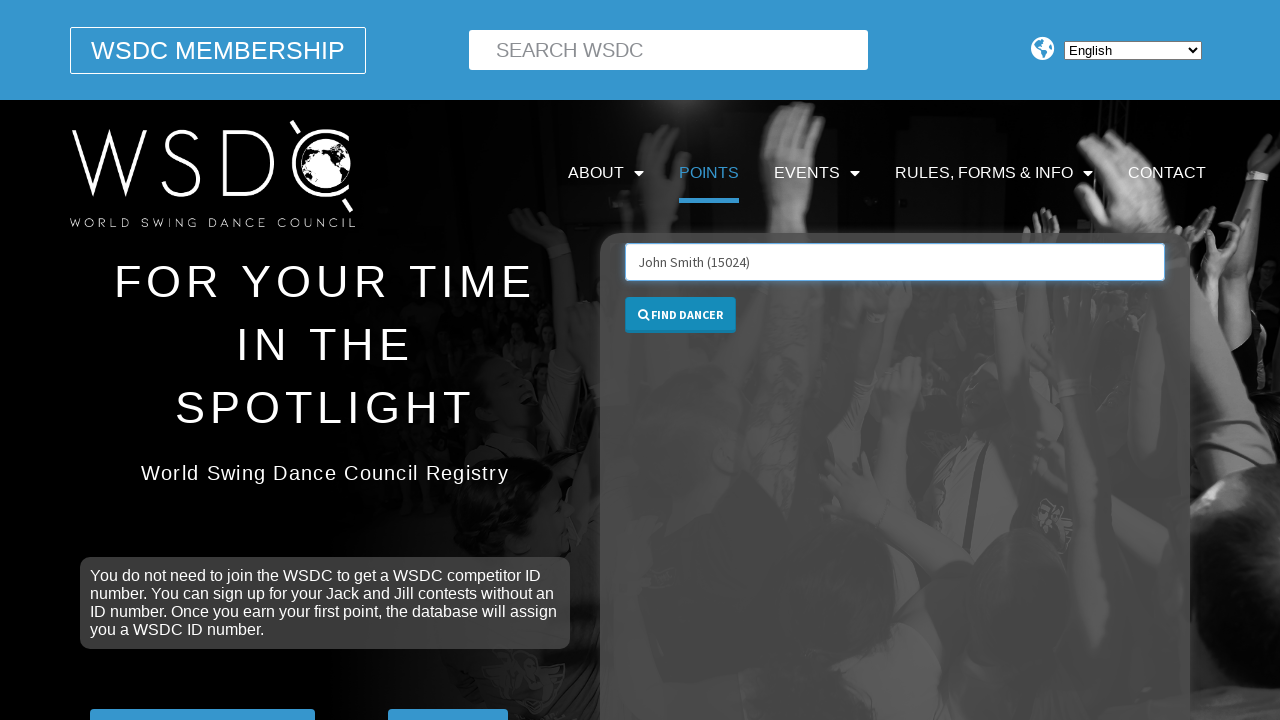

Located results container with id 'lookup_results'
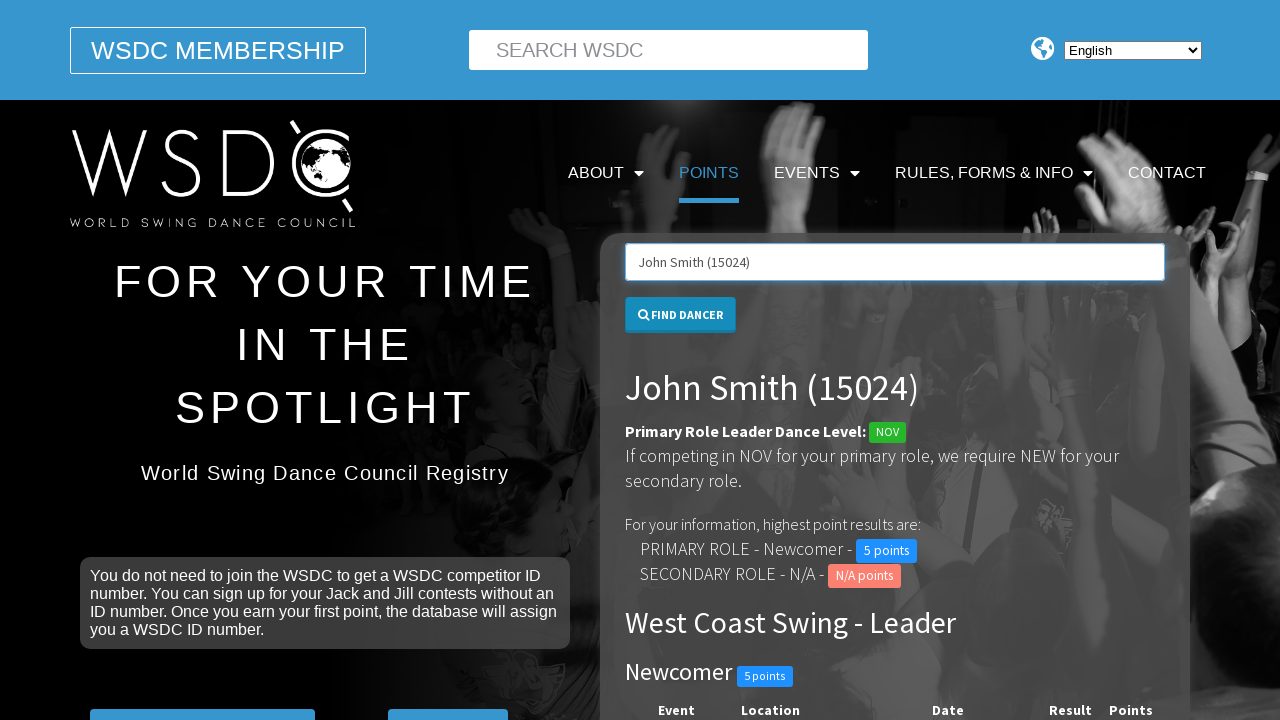

Waited for h1 heading to appear in results container
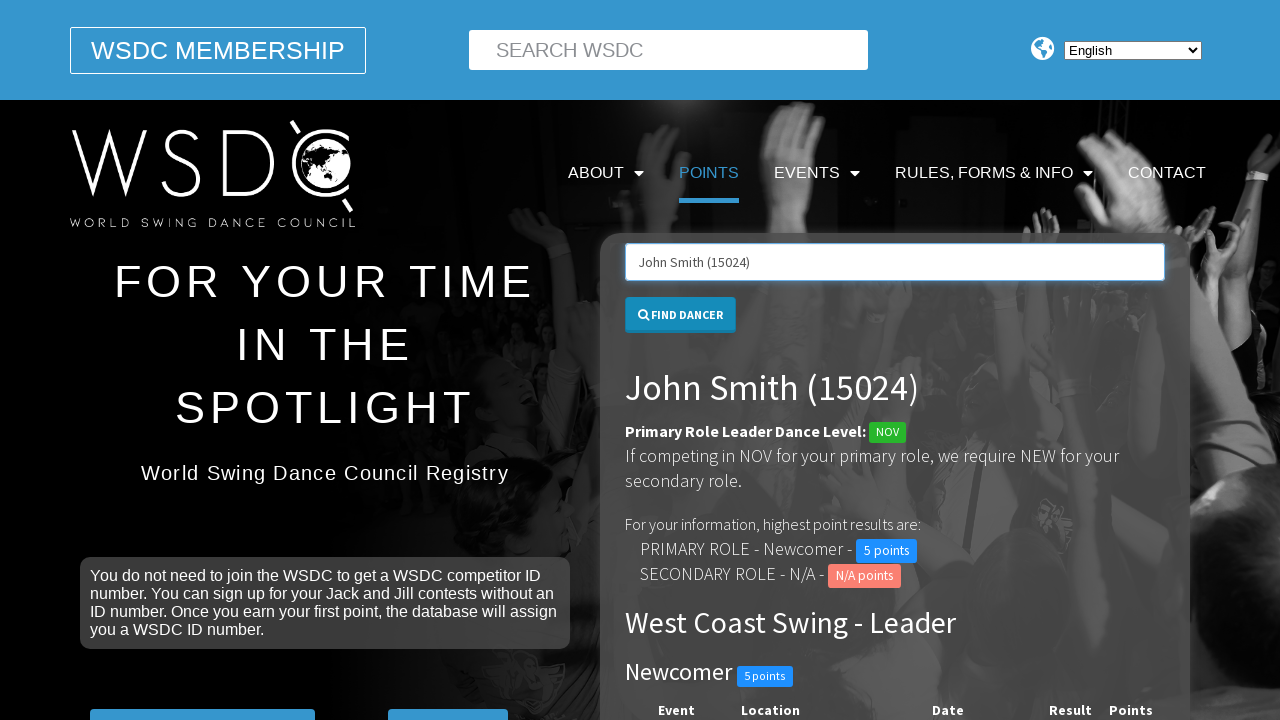

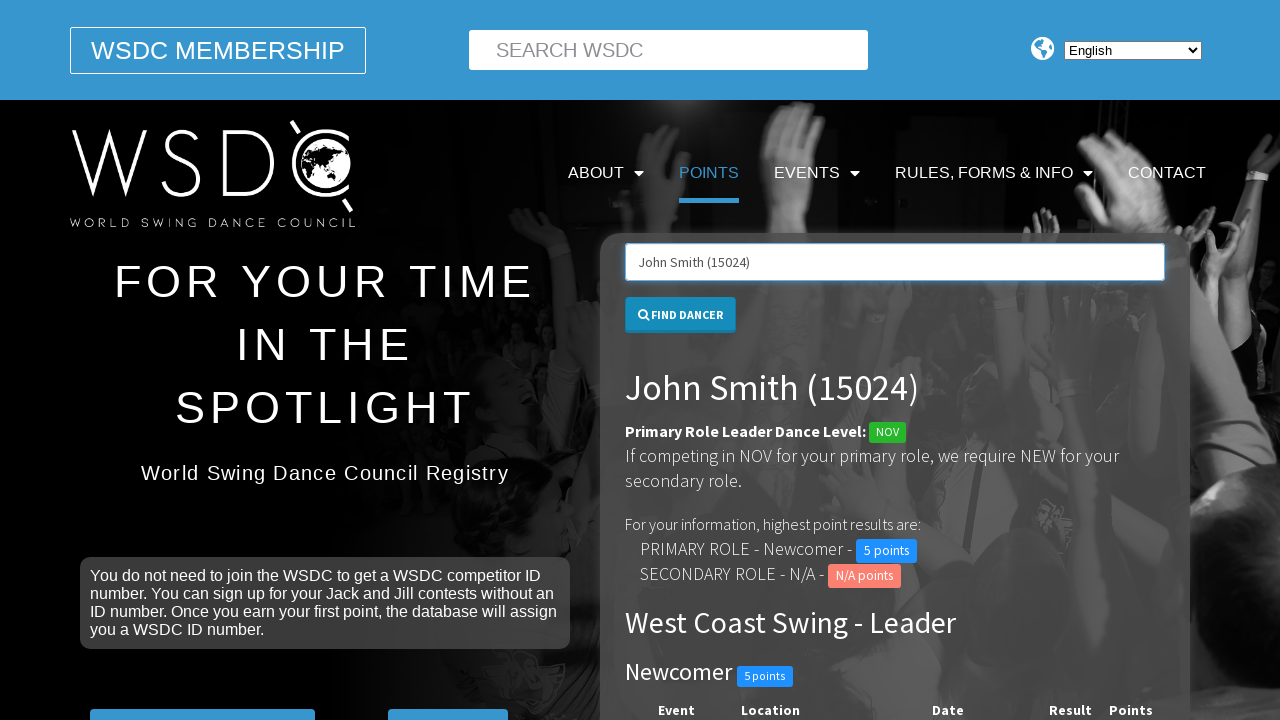